Tests the Books PWA search functionality by entering a search term through shadow DOM elements and clicking the search icon.

Starting URL: https://books-pwakit.appspot.com/

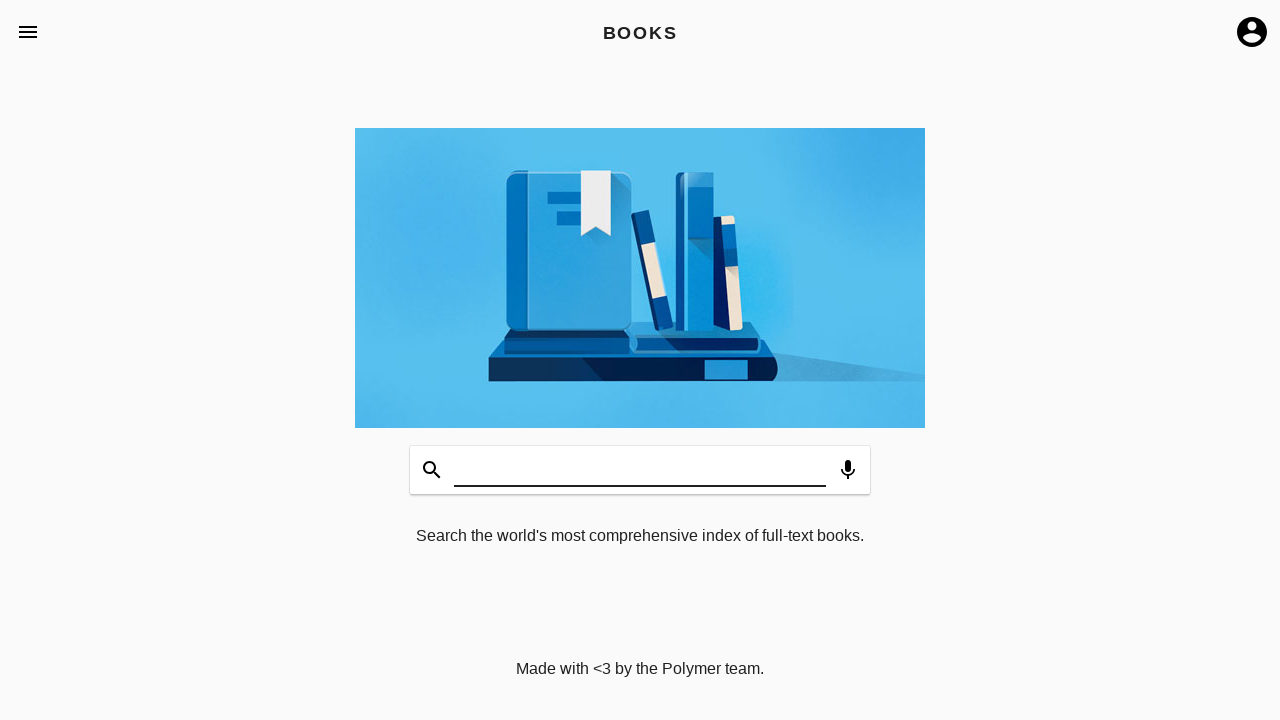

Page loaded with networkidle state
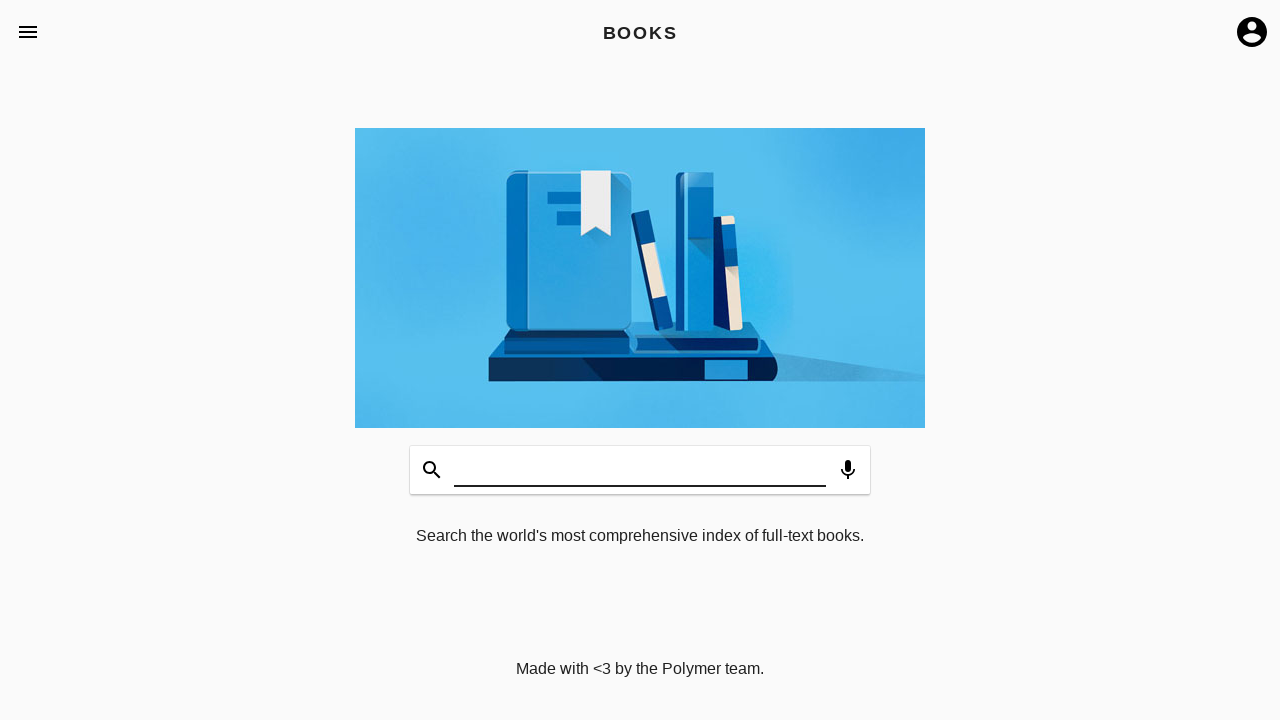

Located shadow DOM host element book-app
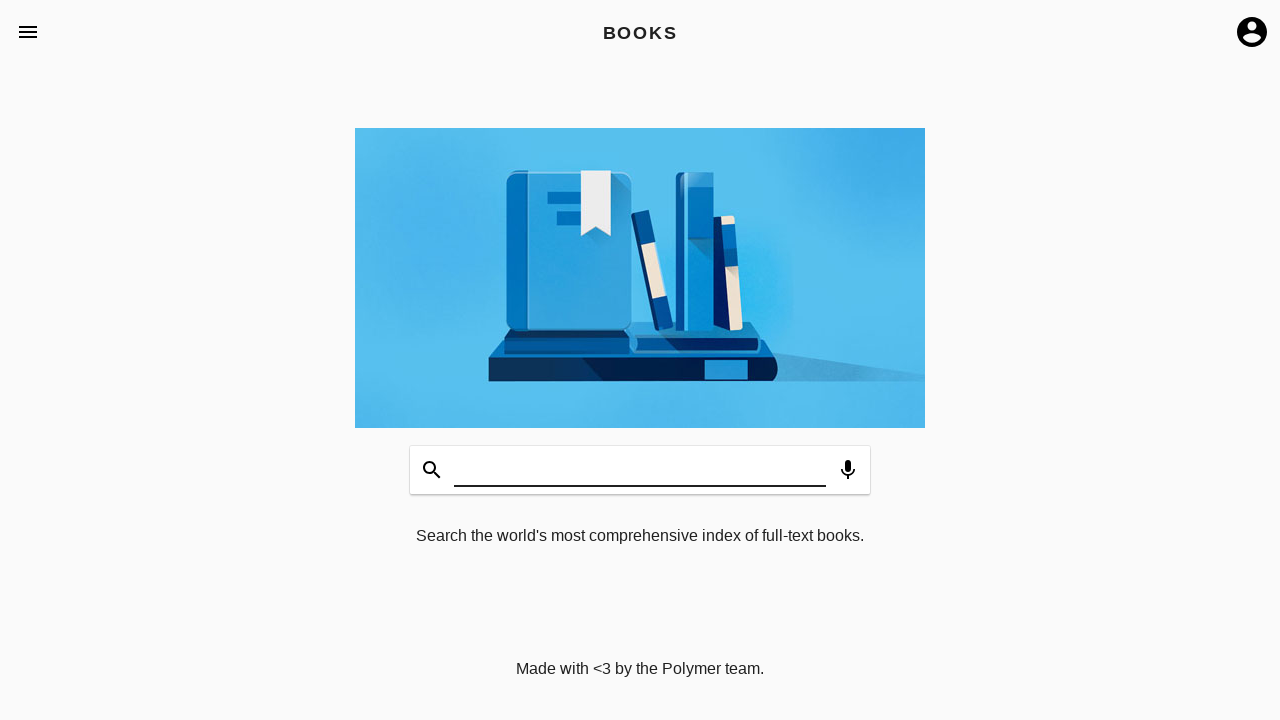

Located search input field inside shadow DOM
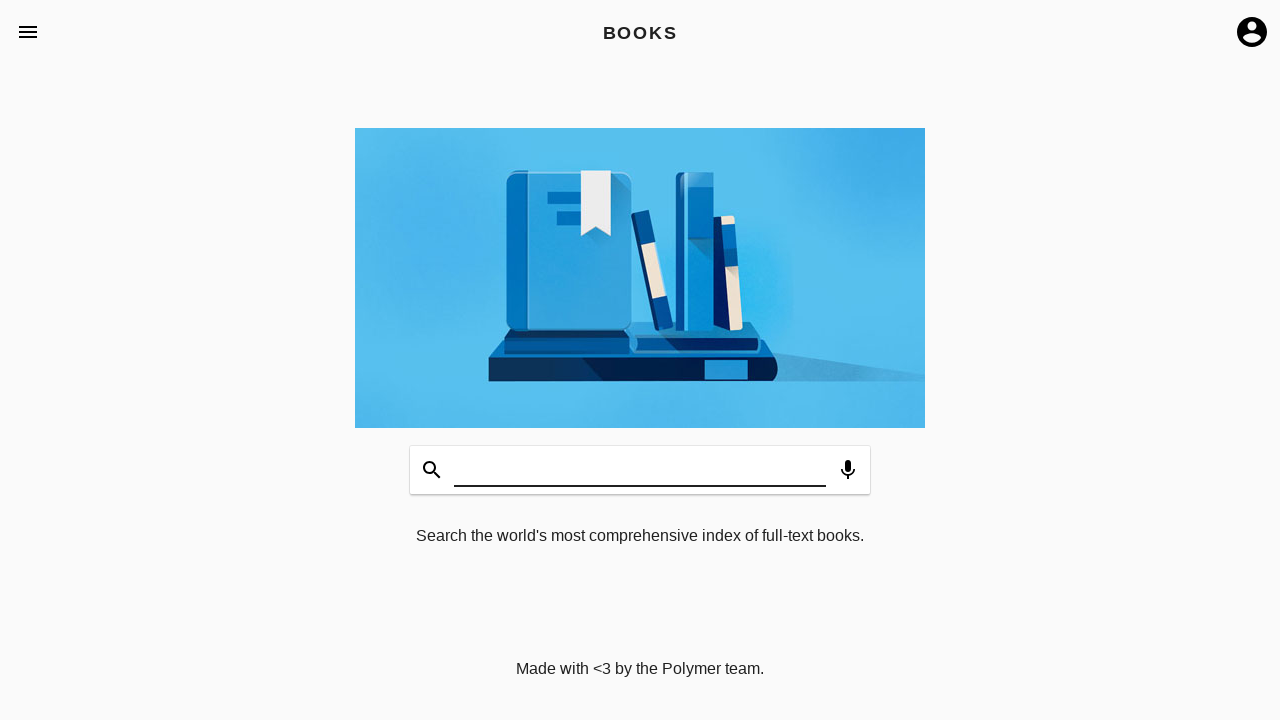

Filled search input with 'Harry Poster' on book-app[apptitle='BOOKS'] >> input#input
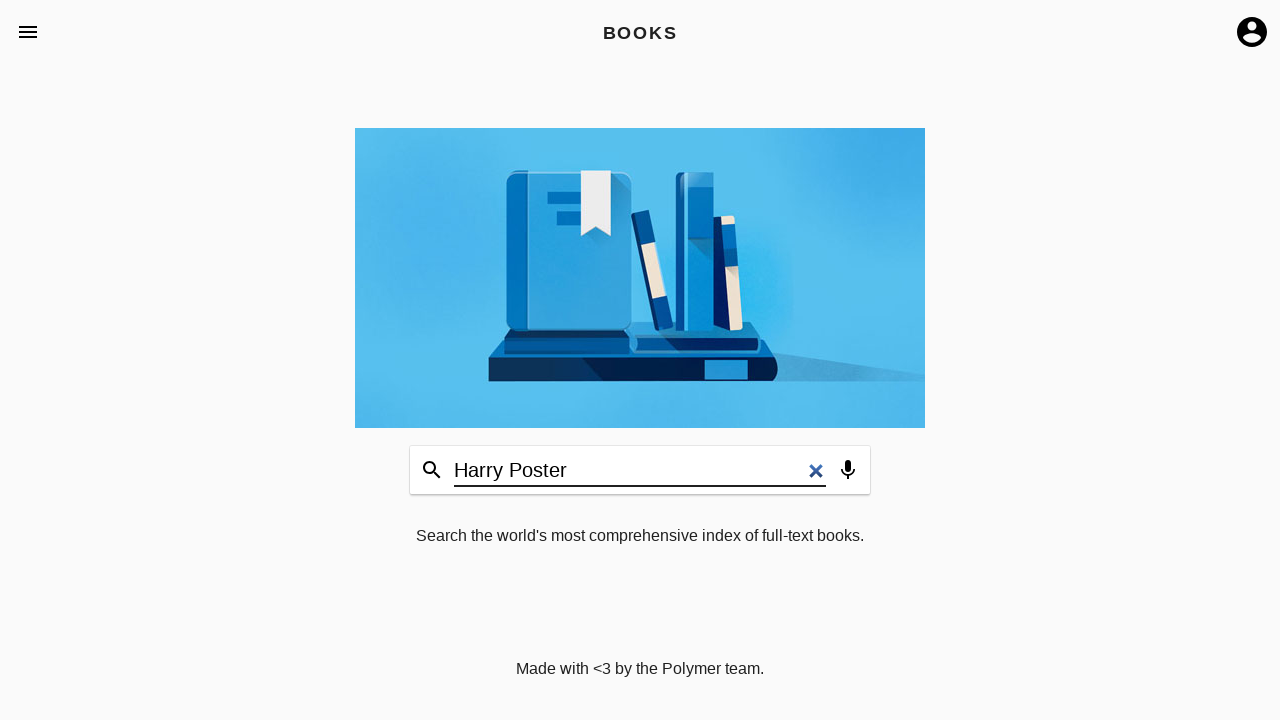

Located nested shadow DOM element book-input-decorator
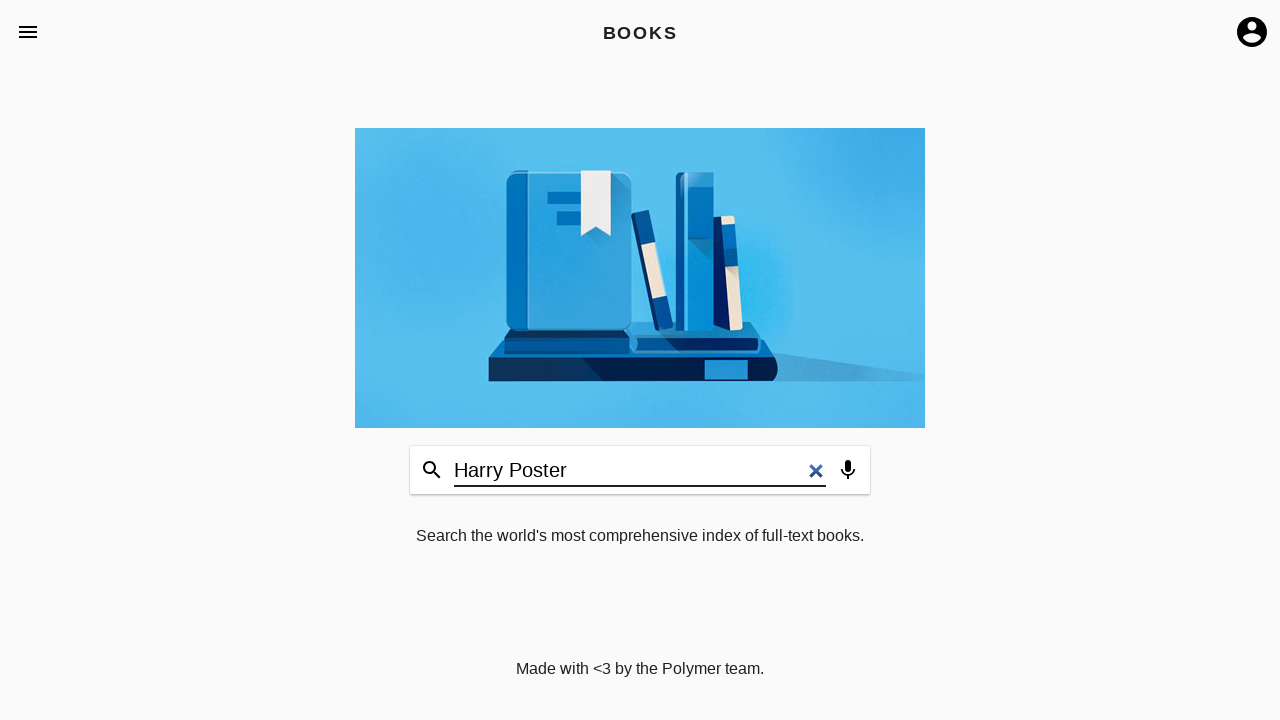

Located search icon element inside nested shadow DOM
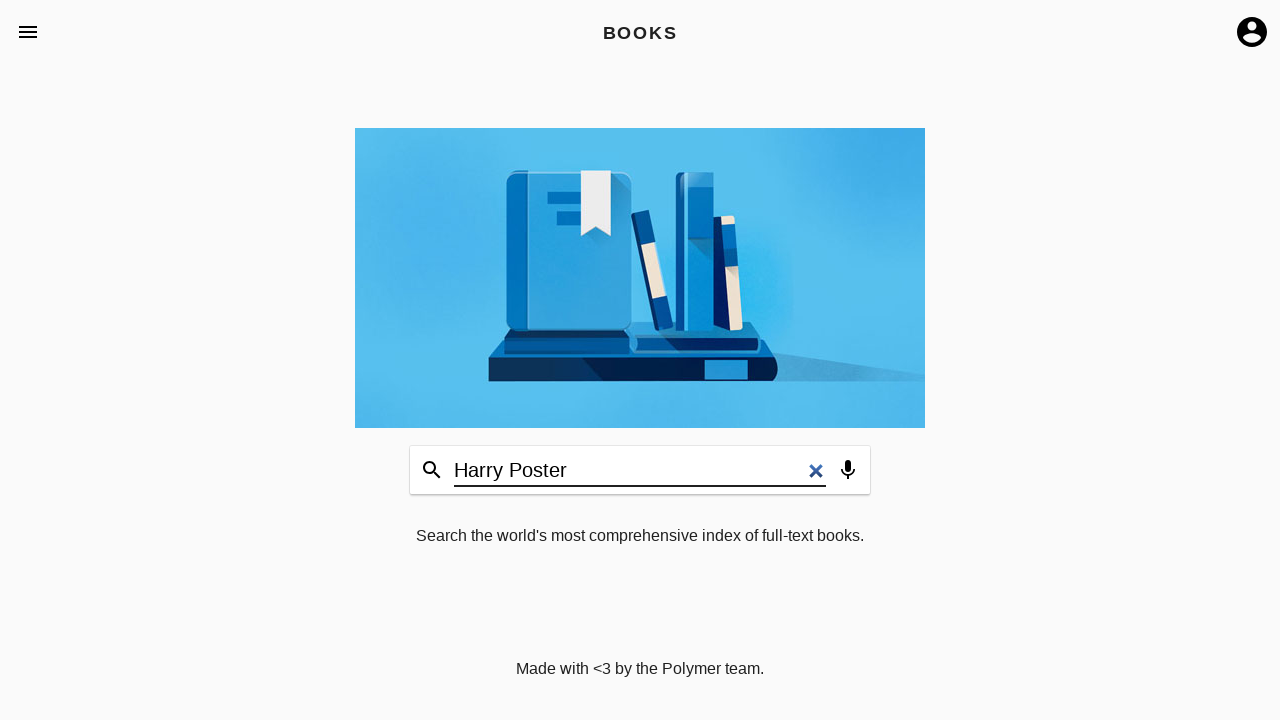

Clicked search icon to initiate search at (432, 470) on book-app[apptitle='BOOKS'] >> book-input-decorator >> div.icon
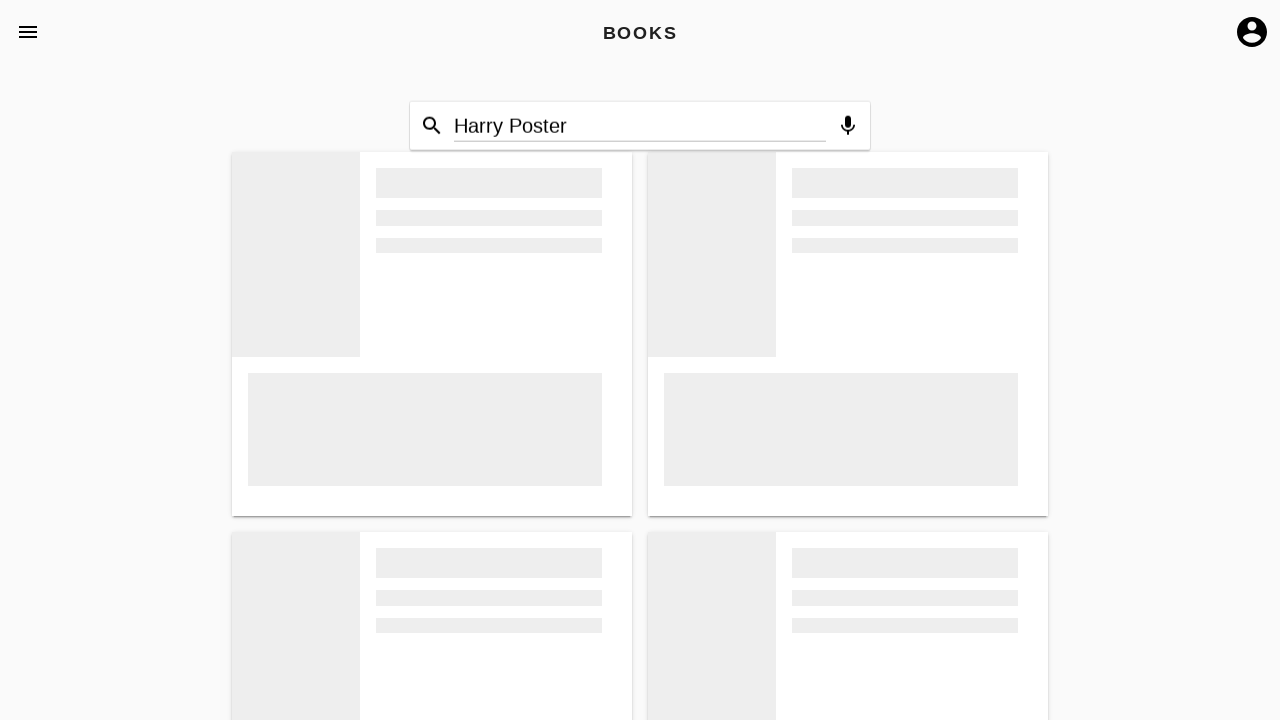

Waited 2 seconds for search results to load
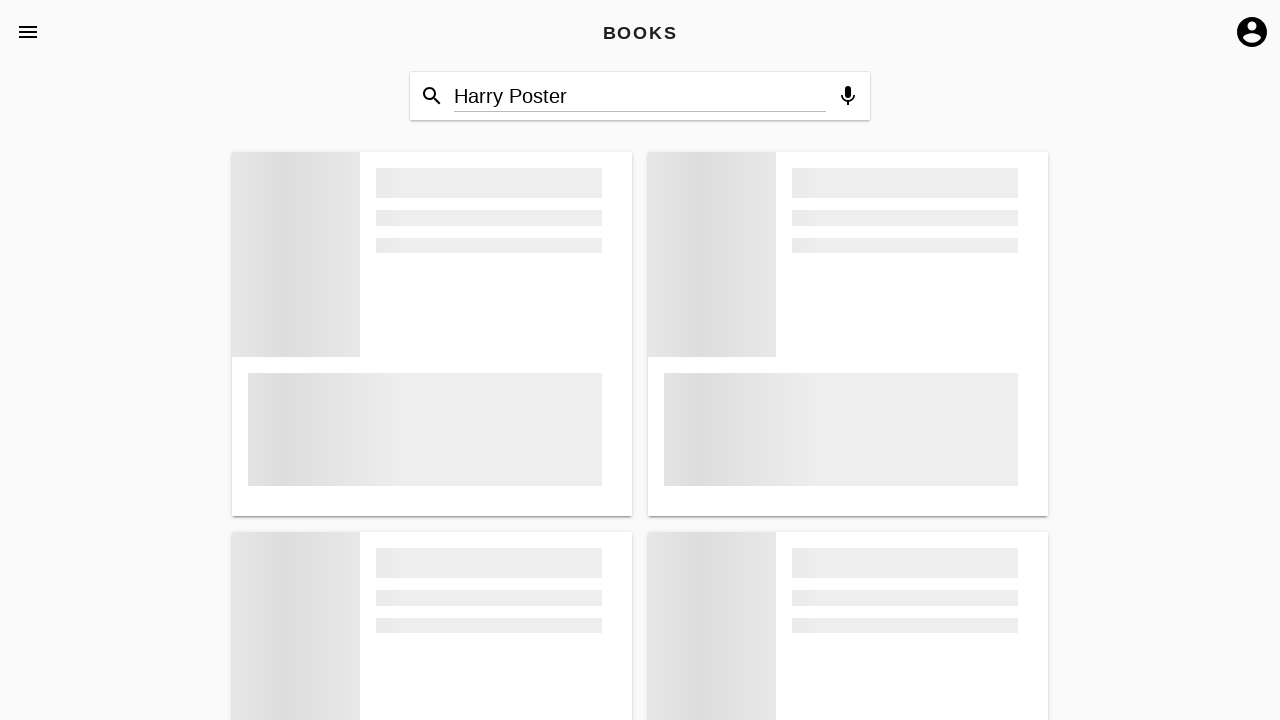

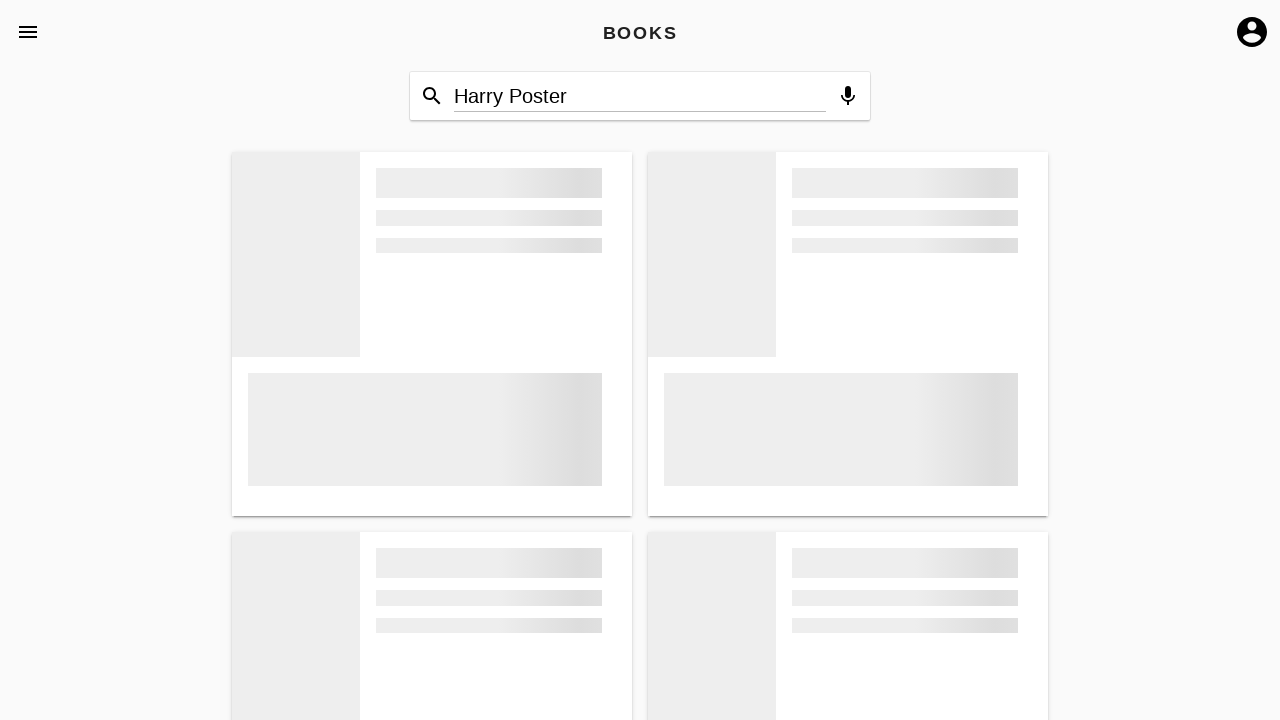